Tests right-click context menu functionality by right-clicking on a button element, selecting the "Copy" option from the context menu, and accepting the resulting alert dialog.

Starting URL: http://swisnl.github.io/jQuery-contextMenu/demo.html

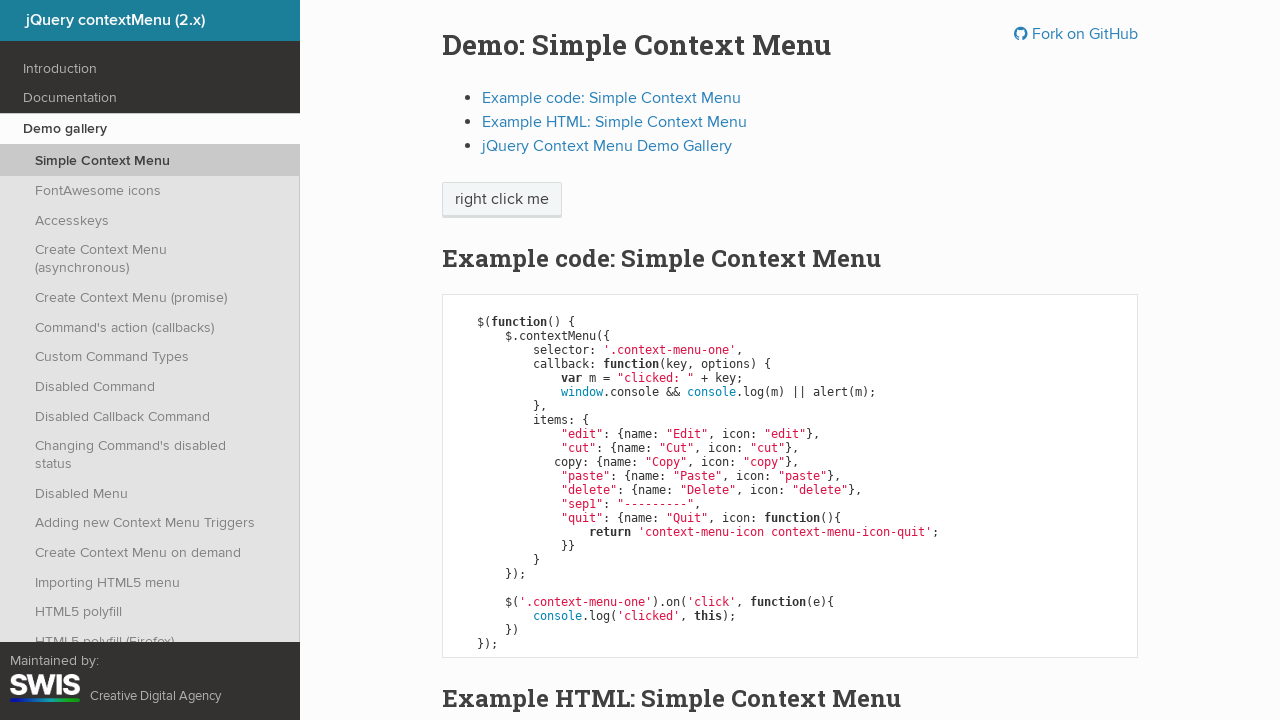

Right-clicked on the context menu button element to open the context menu at (502, 200) on span.context-menu-one
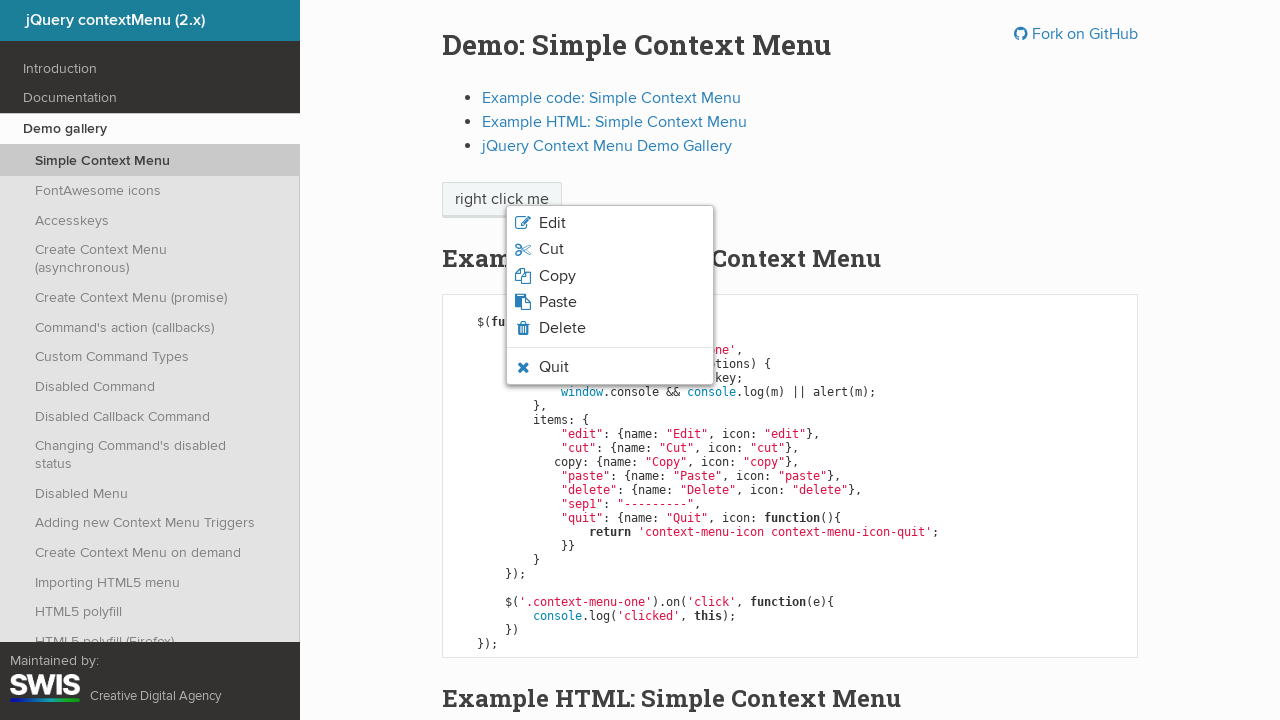

Clicked on the 'Copy' option from the context menu at (610, 276) on ul.context-menu-list li:nth-child(3)
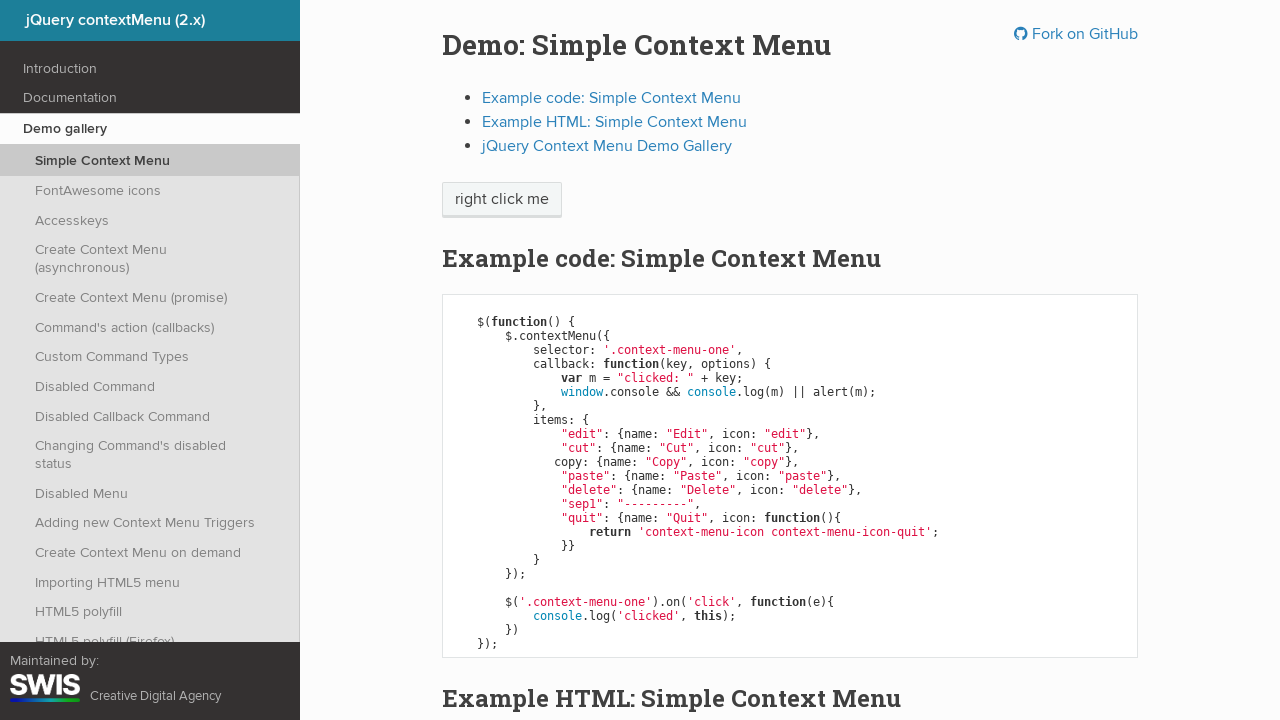

Set up dialog handler to accept alert dialogs
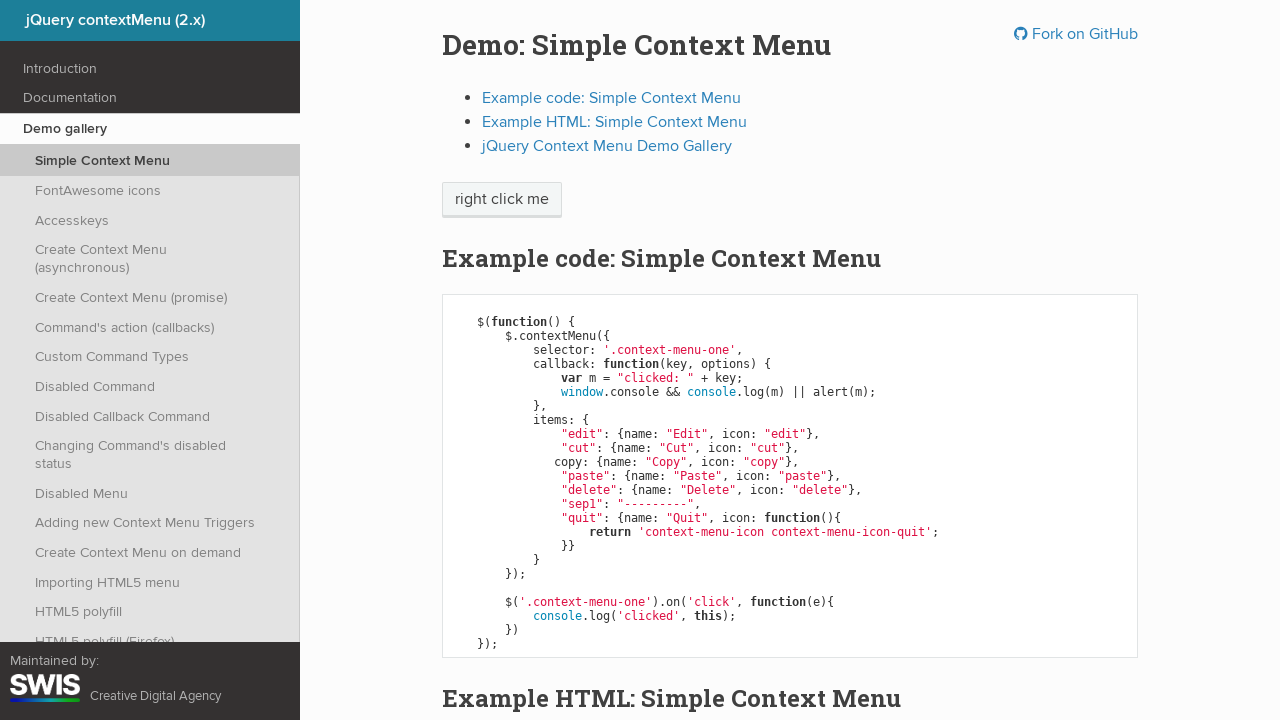

Waited for alert dialog to be processed
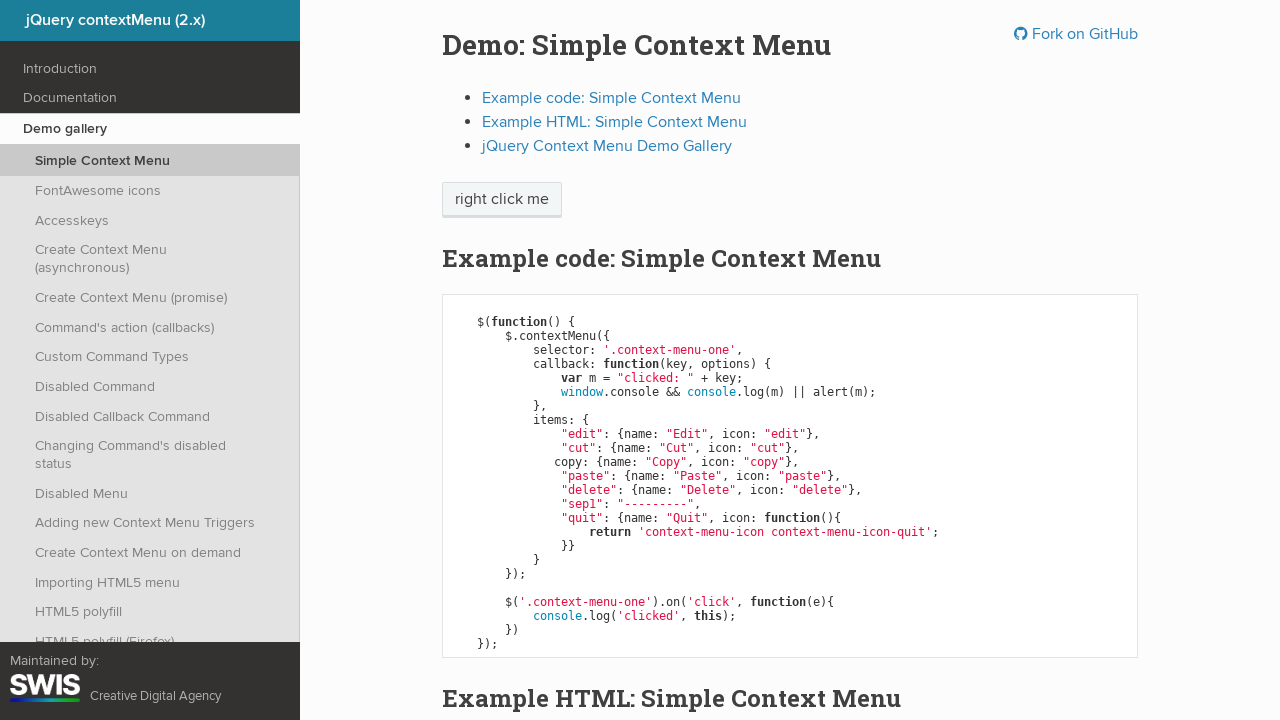

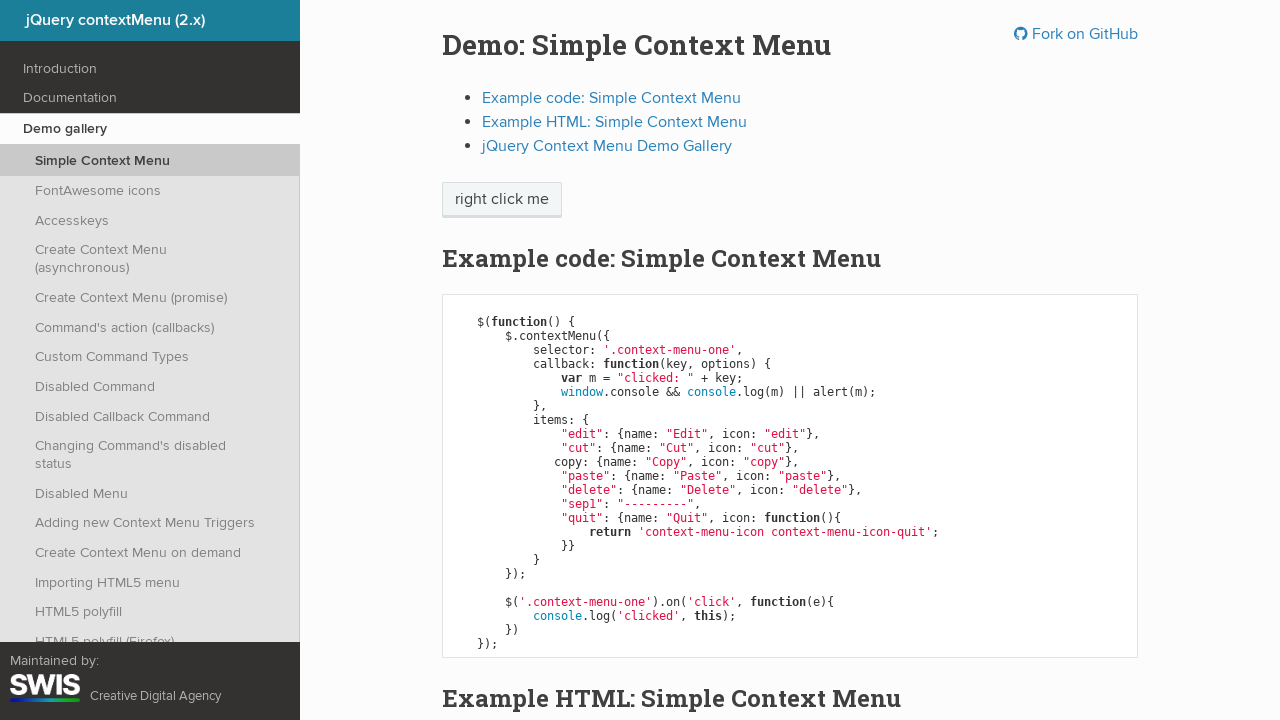